Tests a web form by filling a text field and submitting the form, then verifies the success message

Starting URL: https://www.selenium.dev/selenium/web/web-form.html

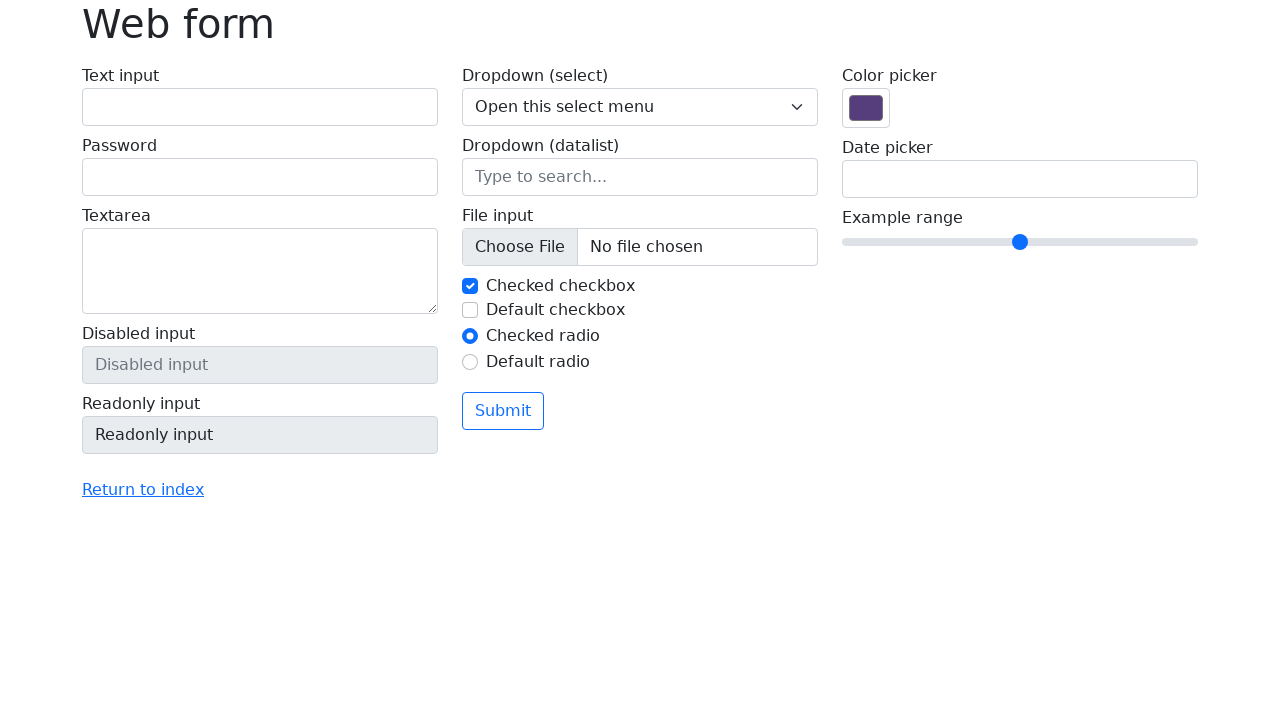

Filled text field with 'Selenium' on input[name='my-text']
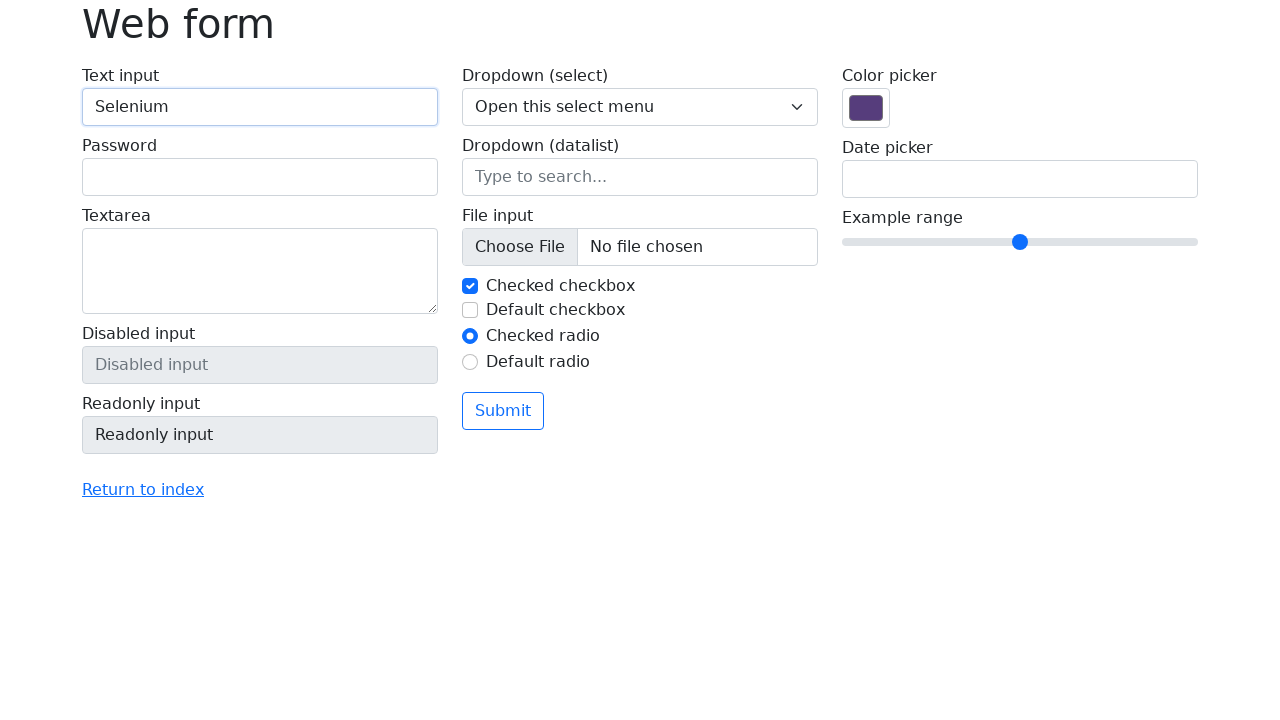

Clicked submit button at (503, 411) on button
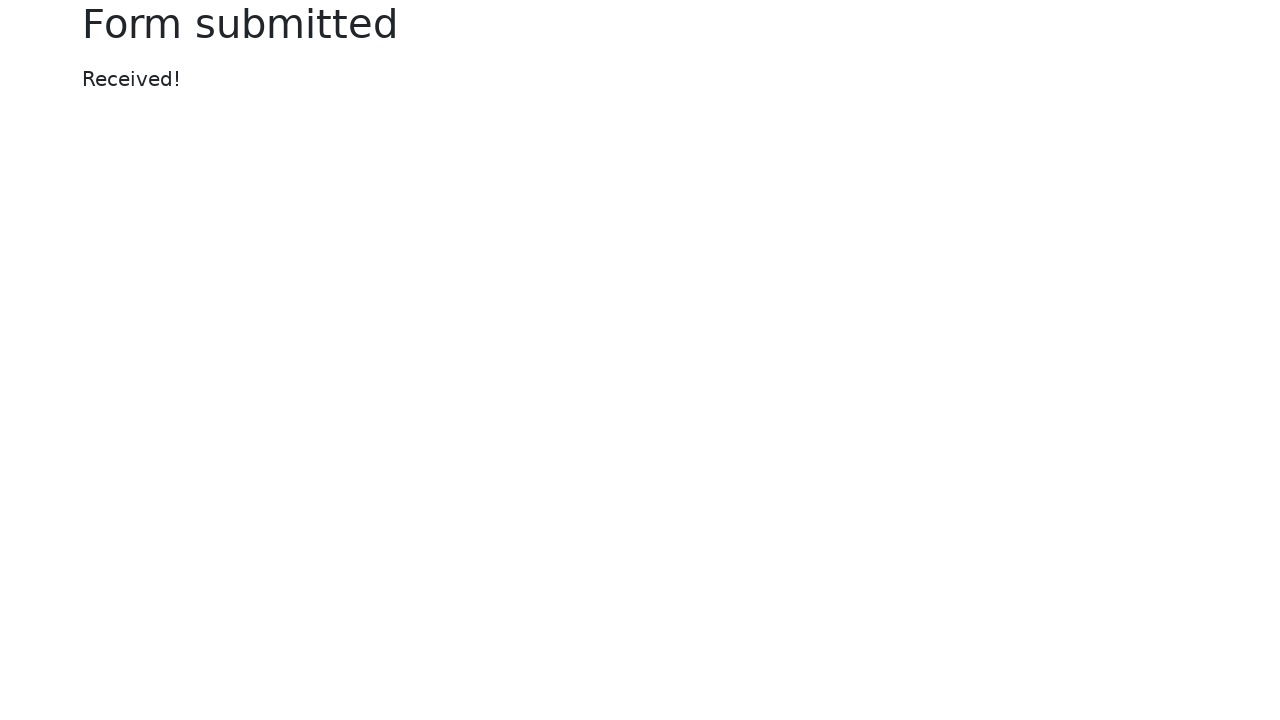

Success message element appeared
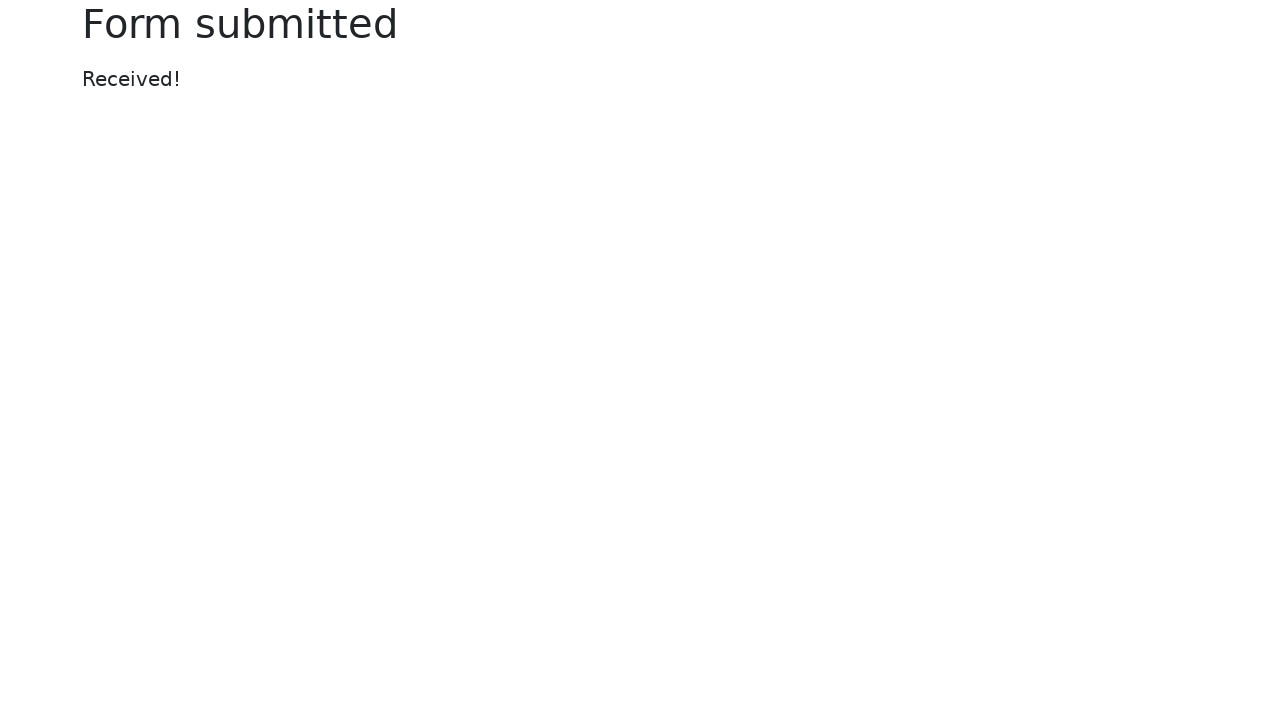

Located success message element
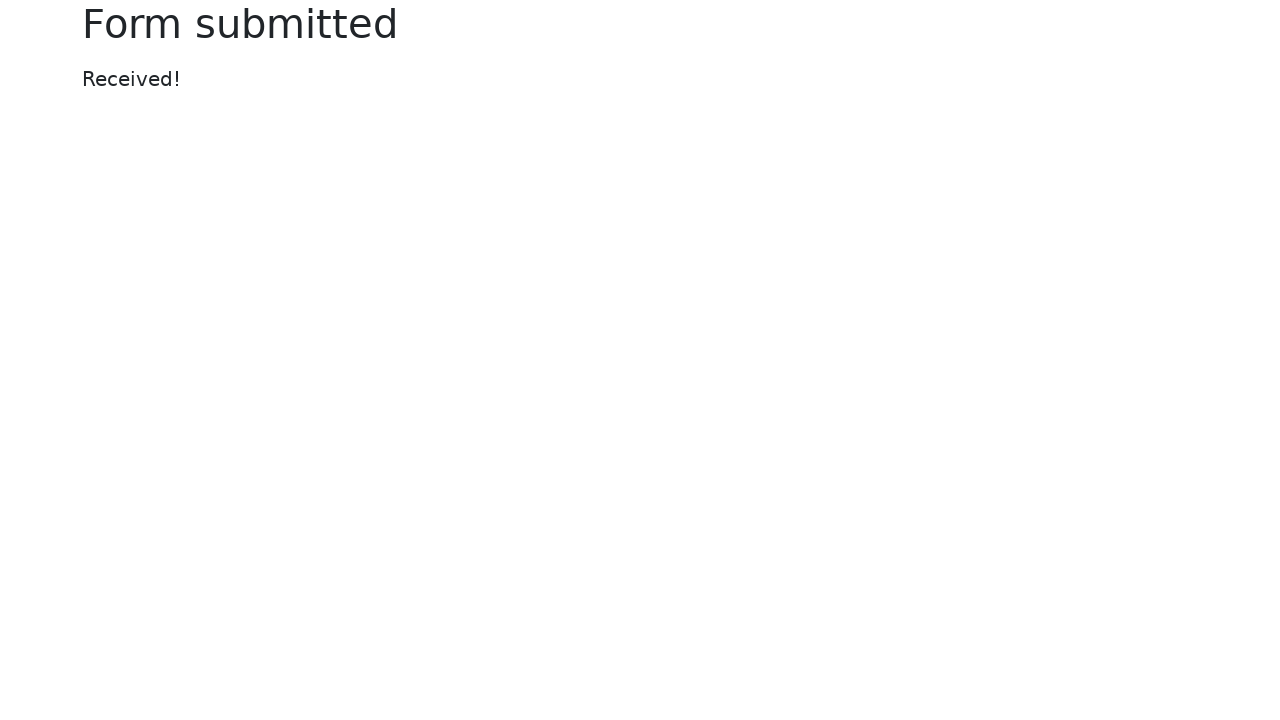

Verified success message text is 'Received!'
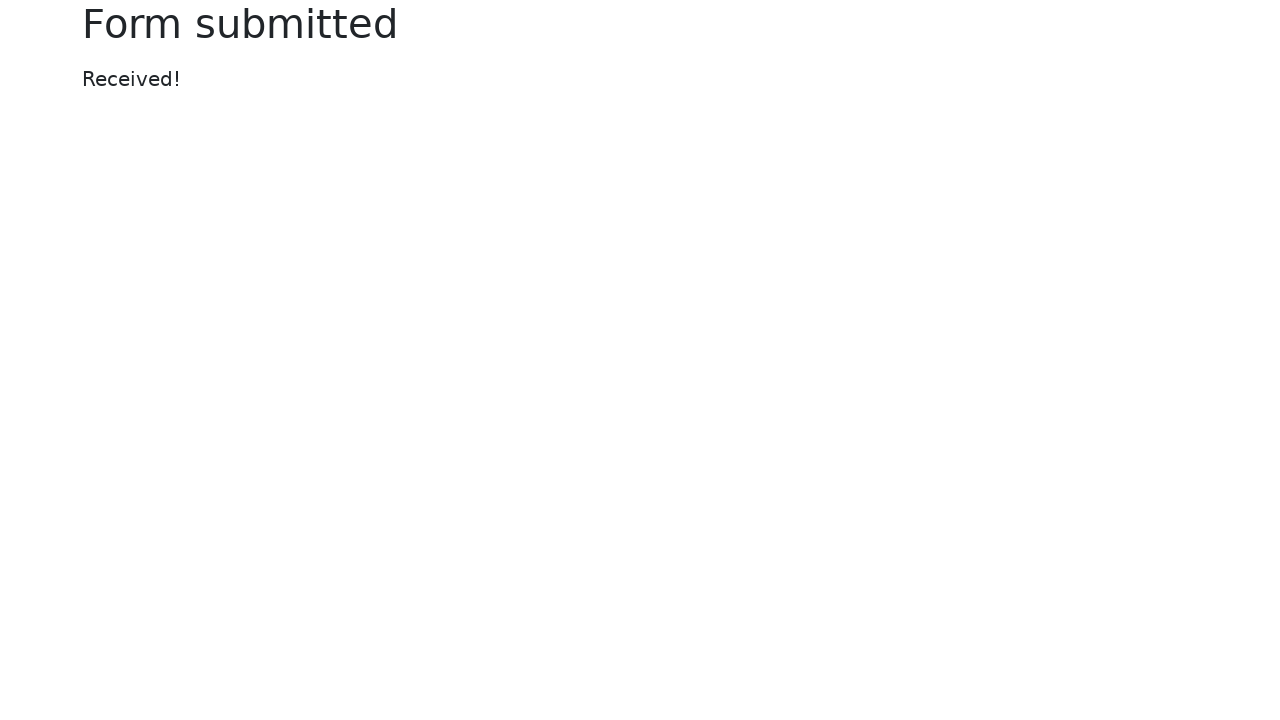

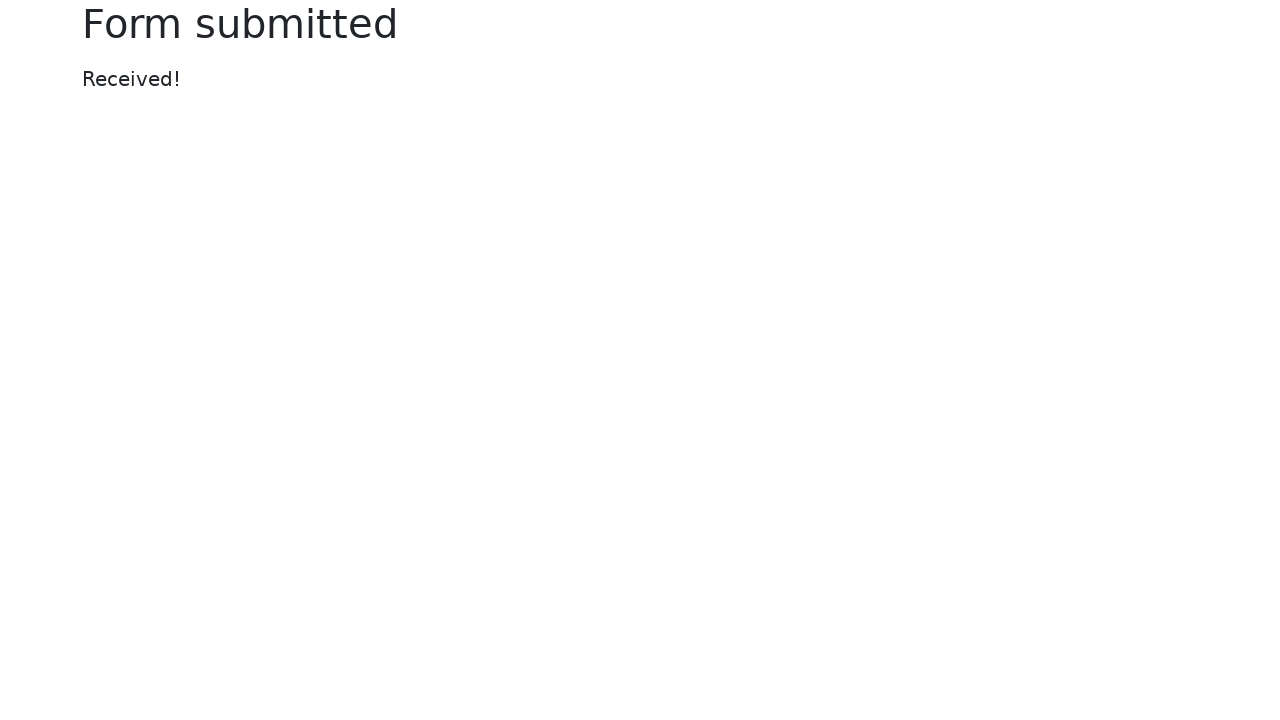